Tests clicking a resend button and waiting for the number of history messages to increase using a custom wait condition

Starting URL: https://eviltester.github.io/supportclasses/#2000

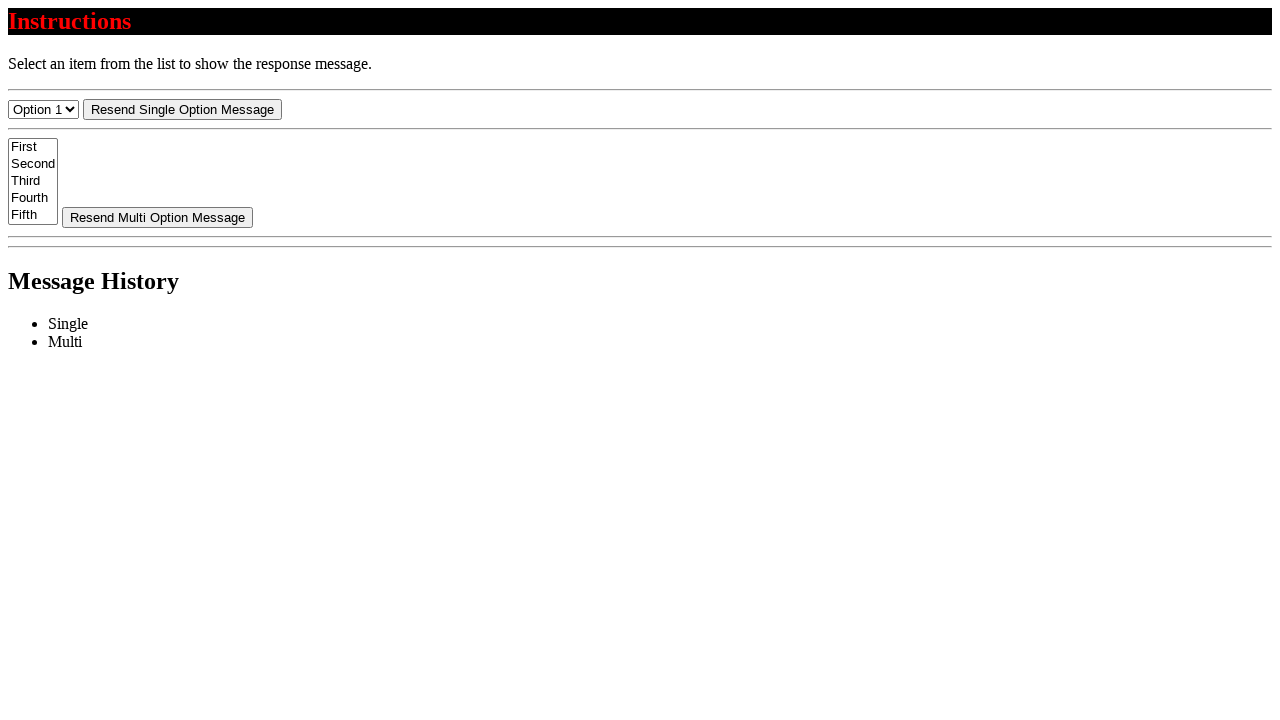

Retrieved initial count of history messages
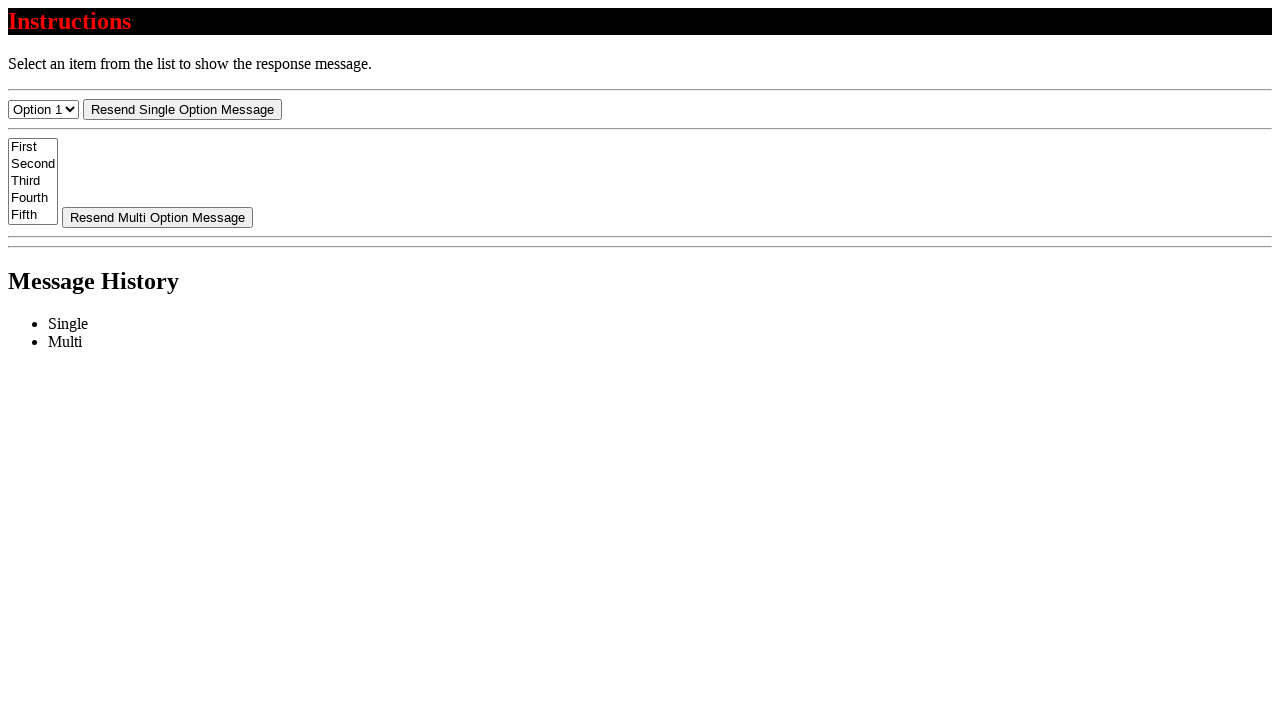

Clicked resend button at (182, 109) on #resend-select
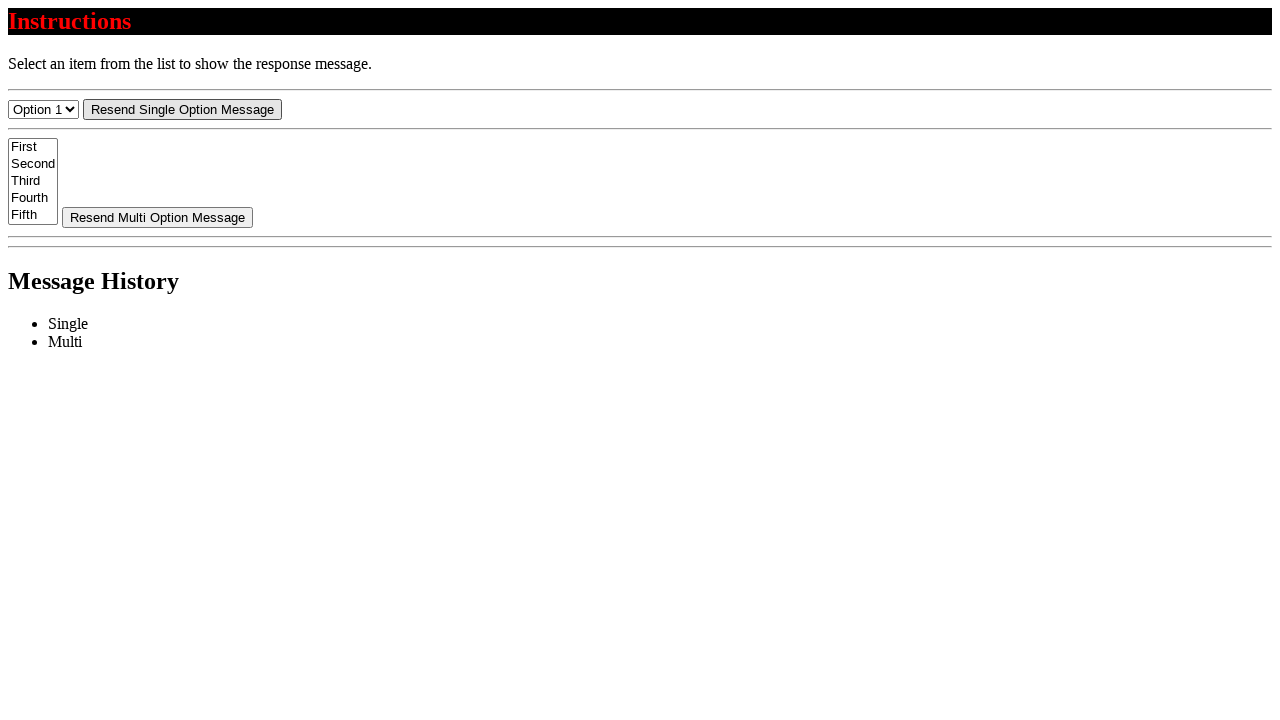

Waited for message count to increase using custom expected condition
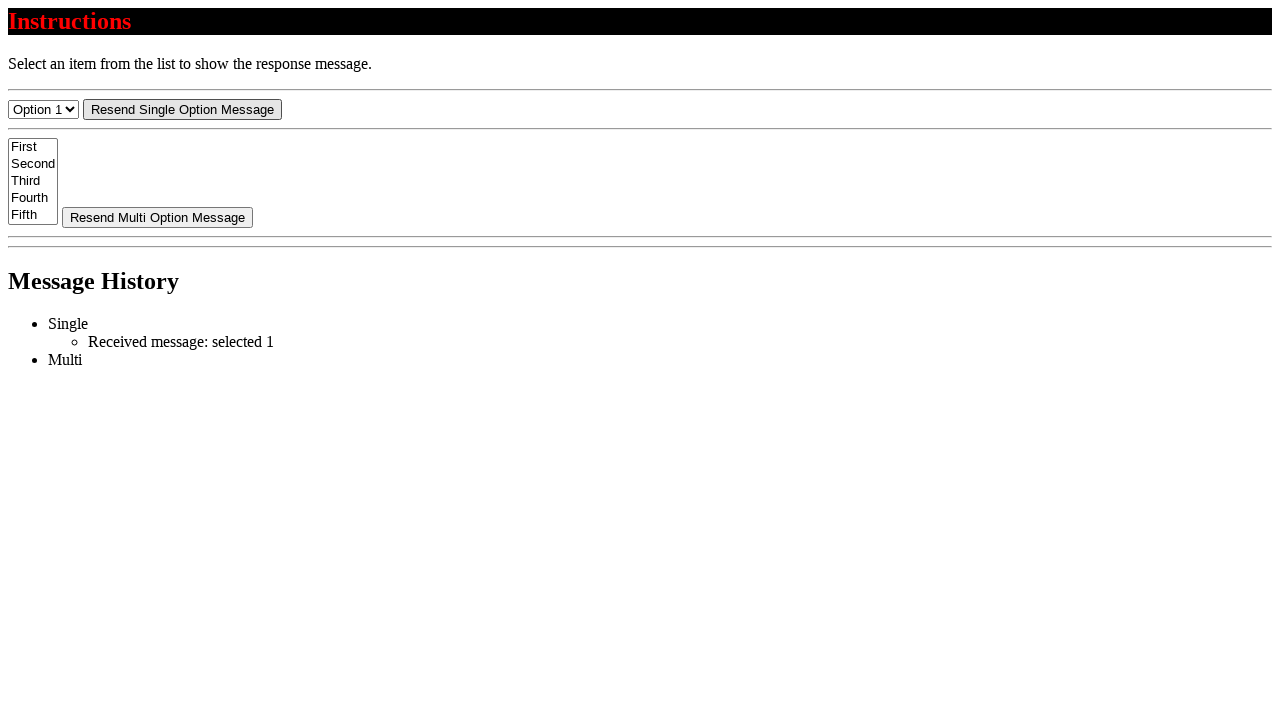

Located first message element
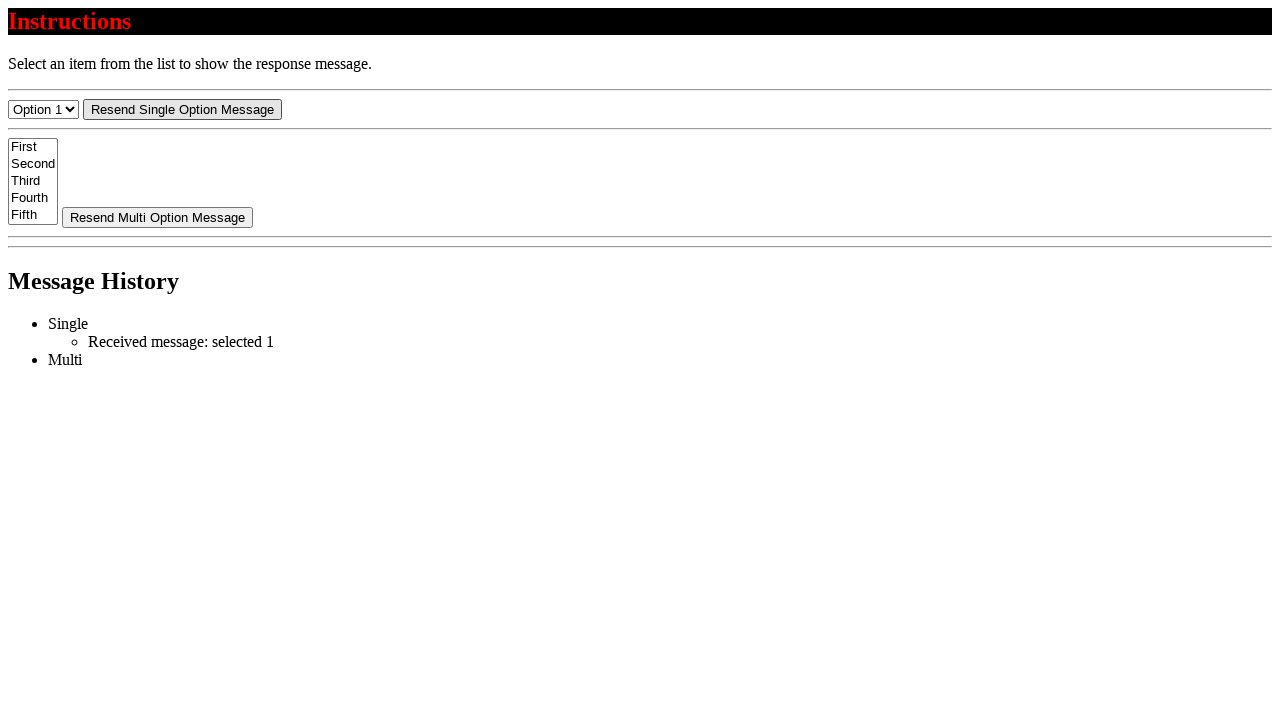

Verified message text starts with 'Received message:'
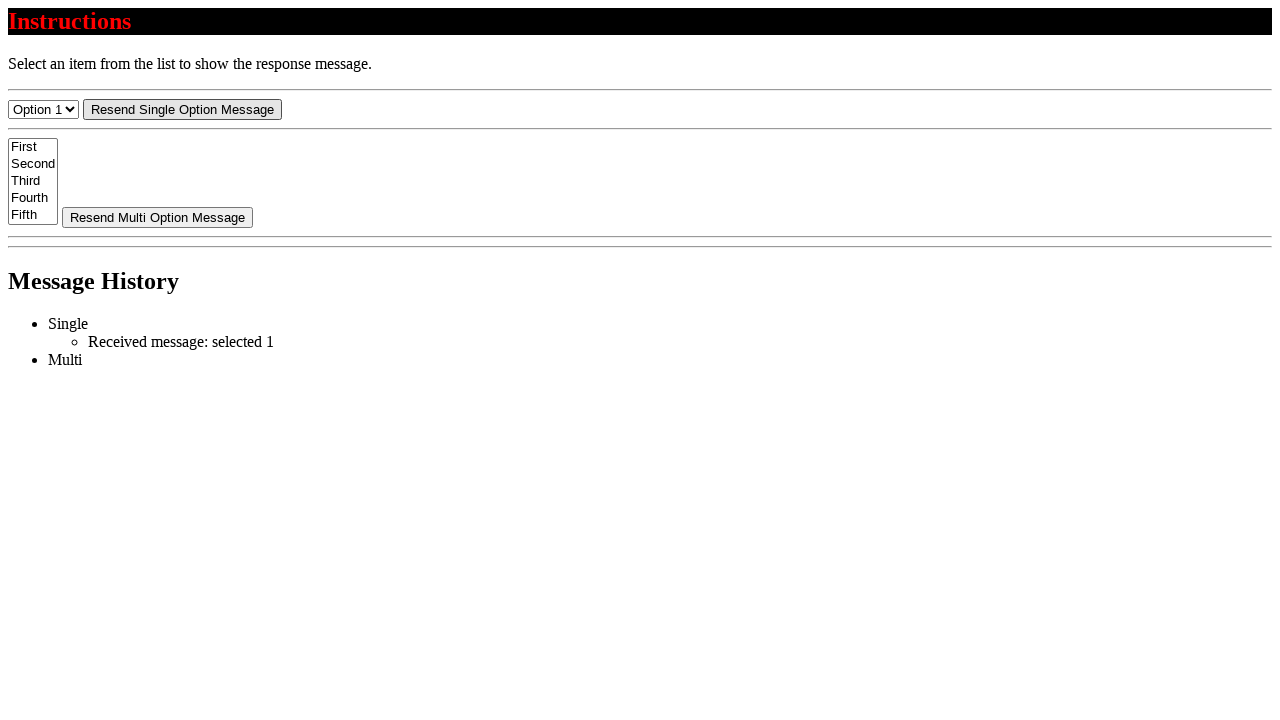

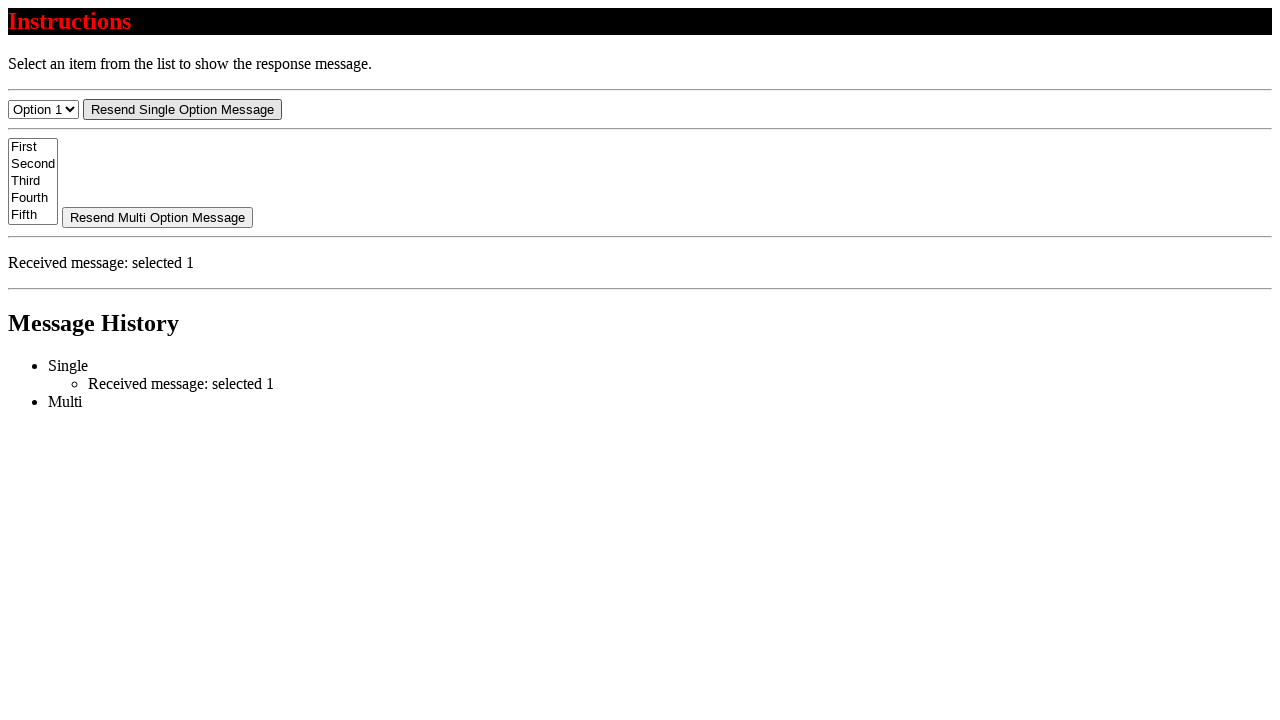